Navigates to the Katalon demo CURA healthcare appointment booking website and maximizes the browser window.

Starting URL: https://katalon-demo-cura.herokuapp.com/

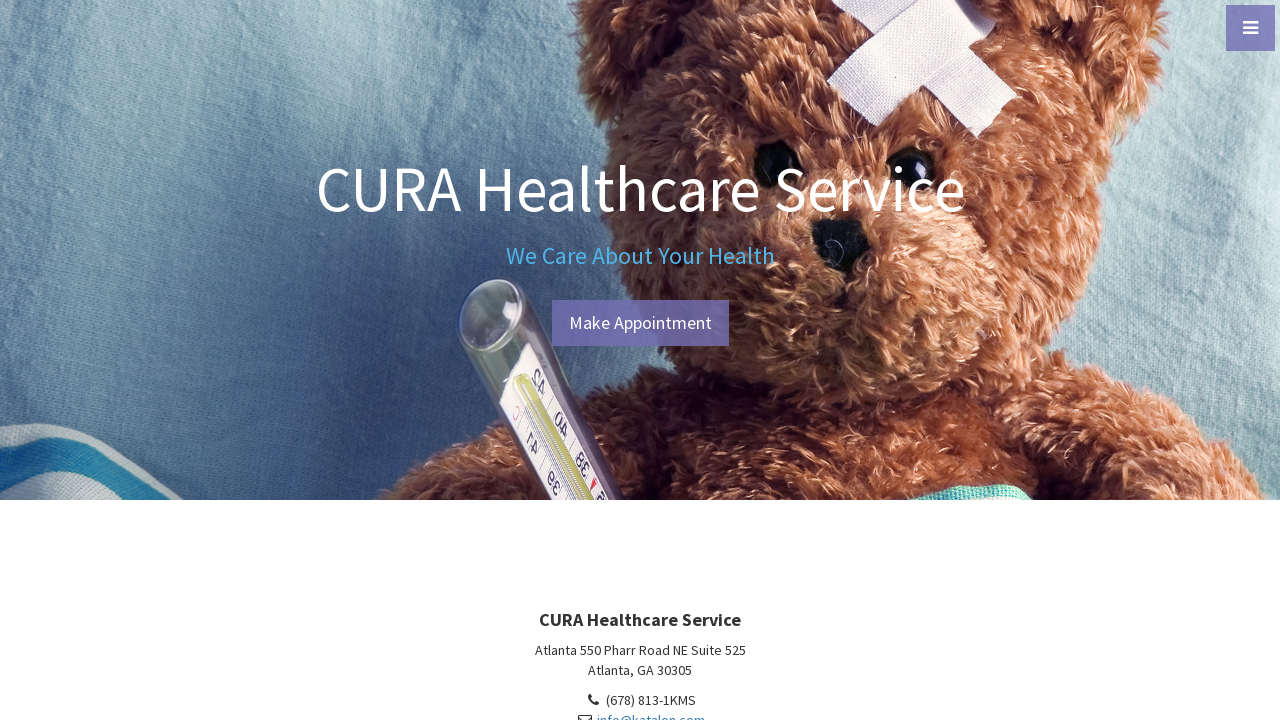

Set viewport size to 1920x1080
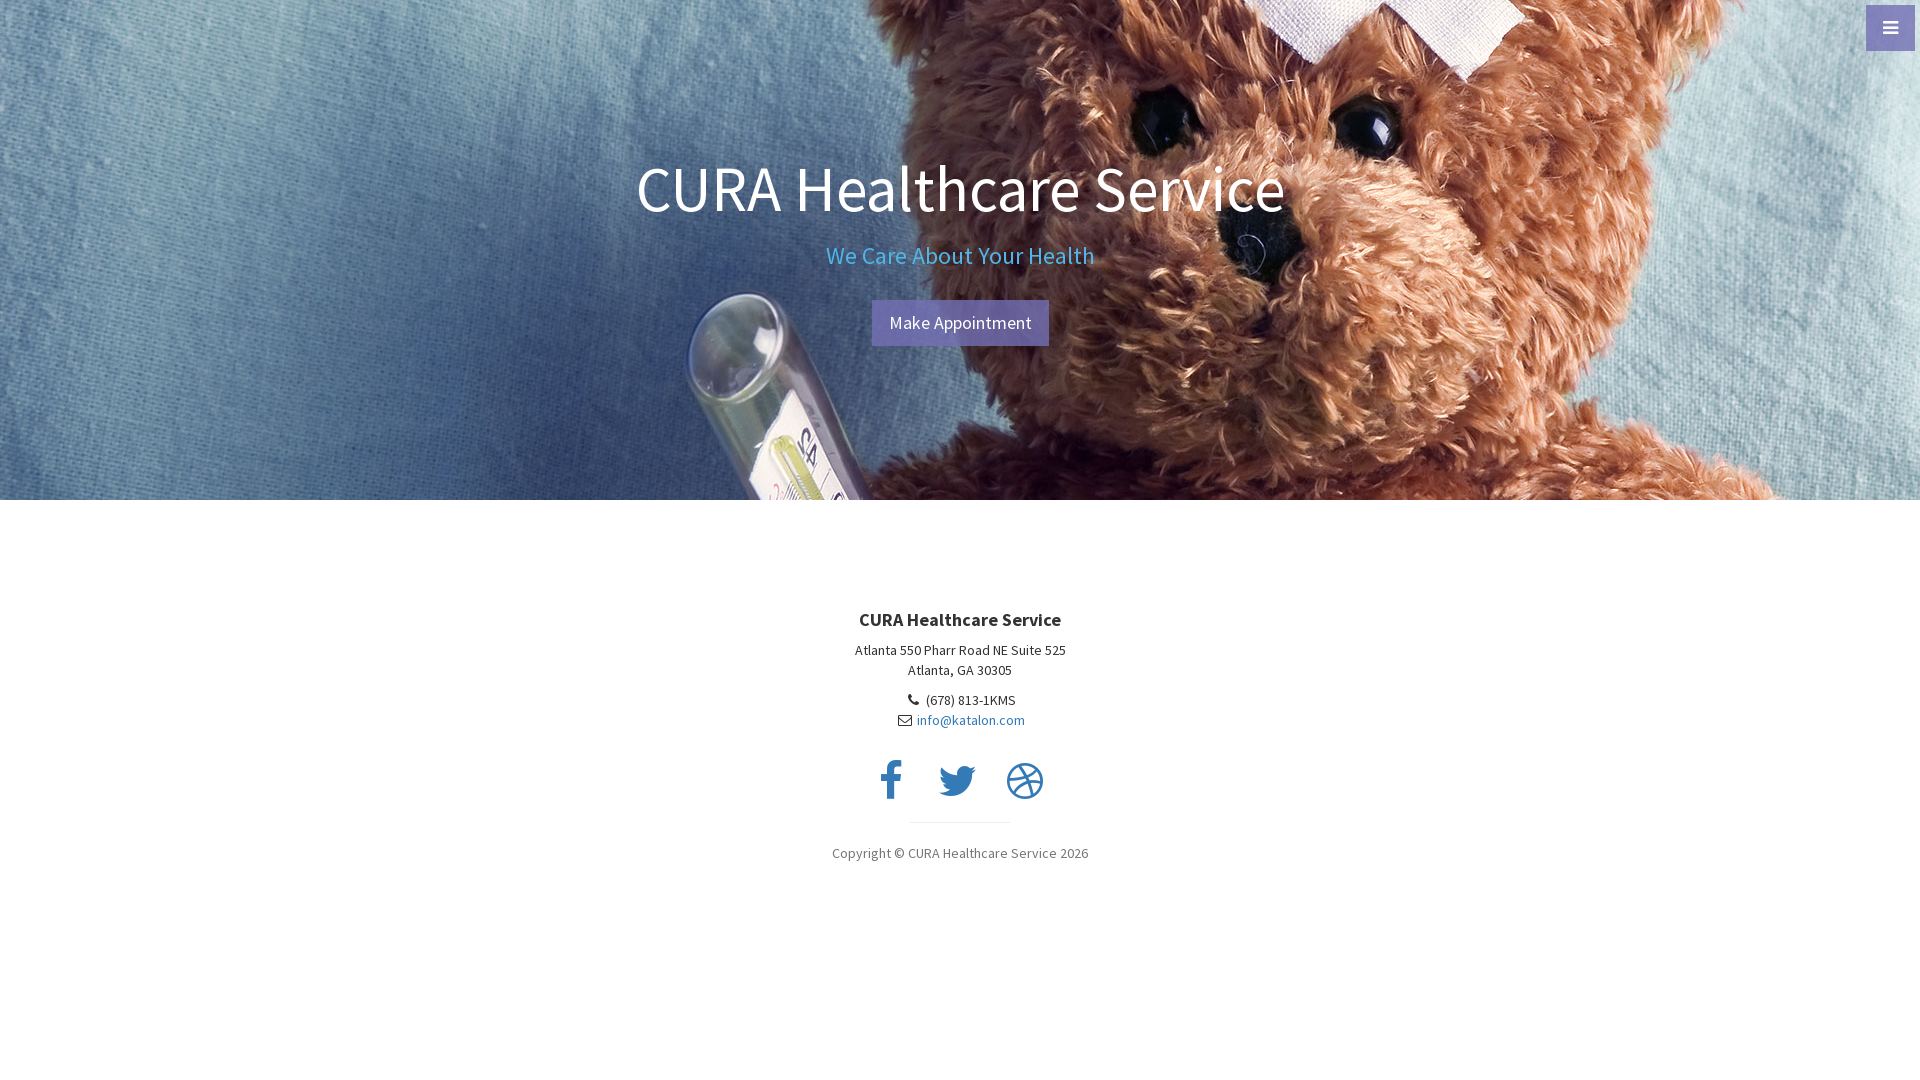

Page fully loaded
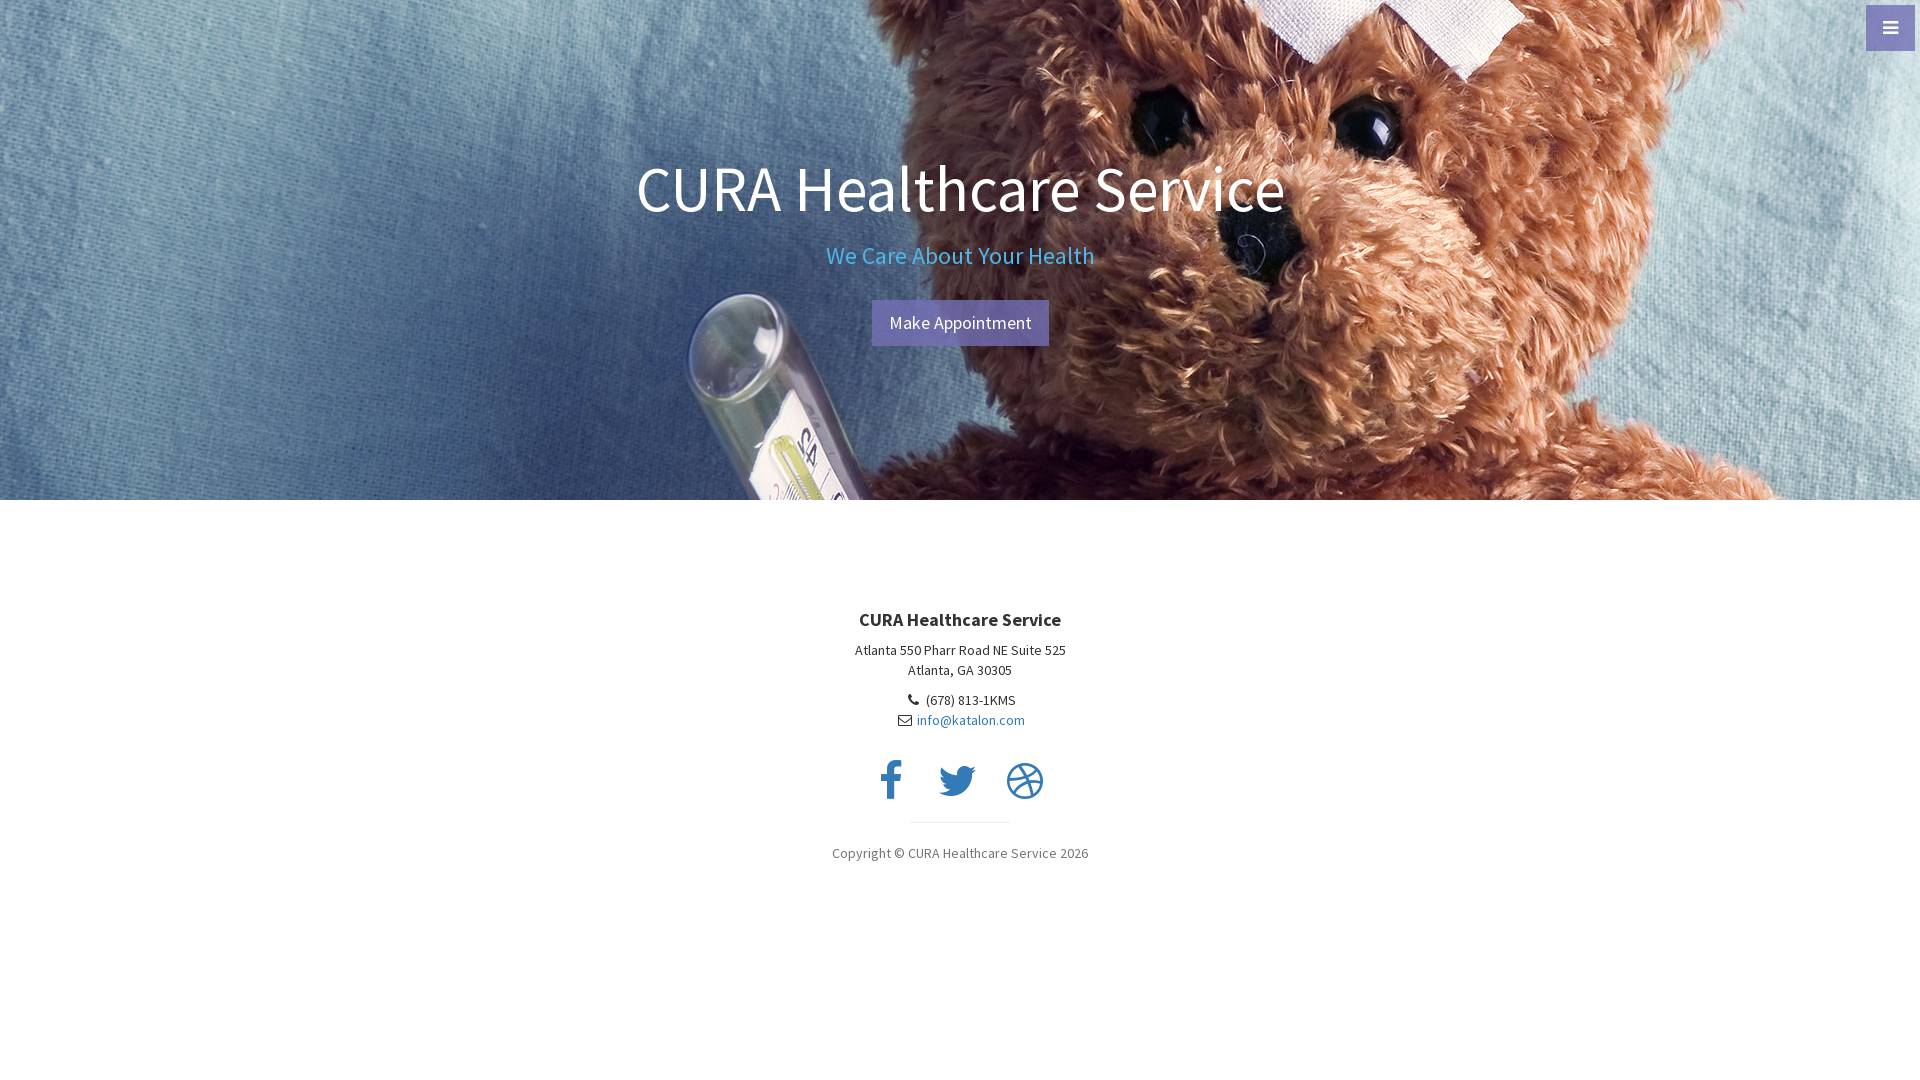

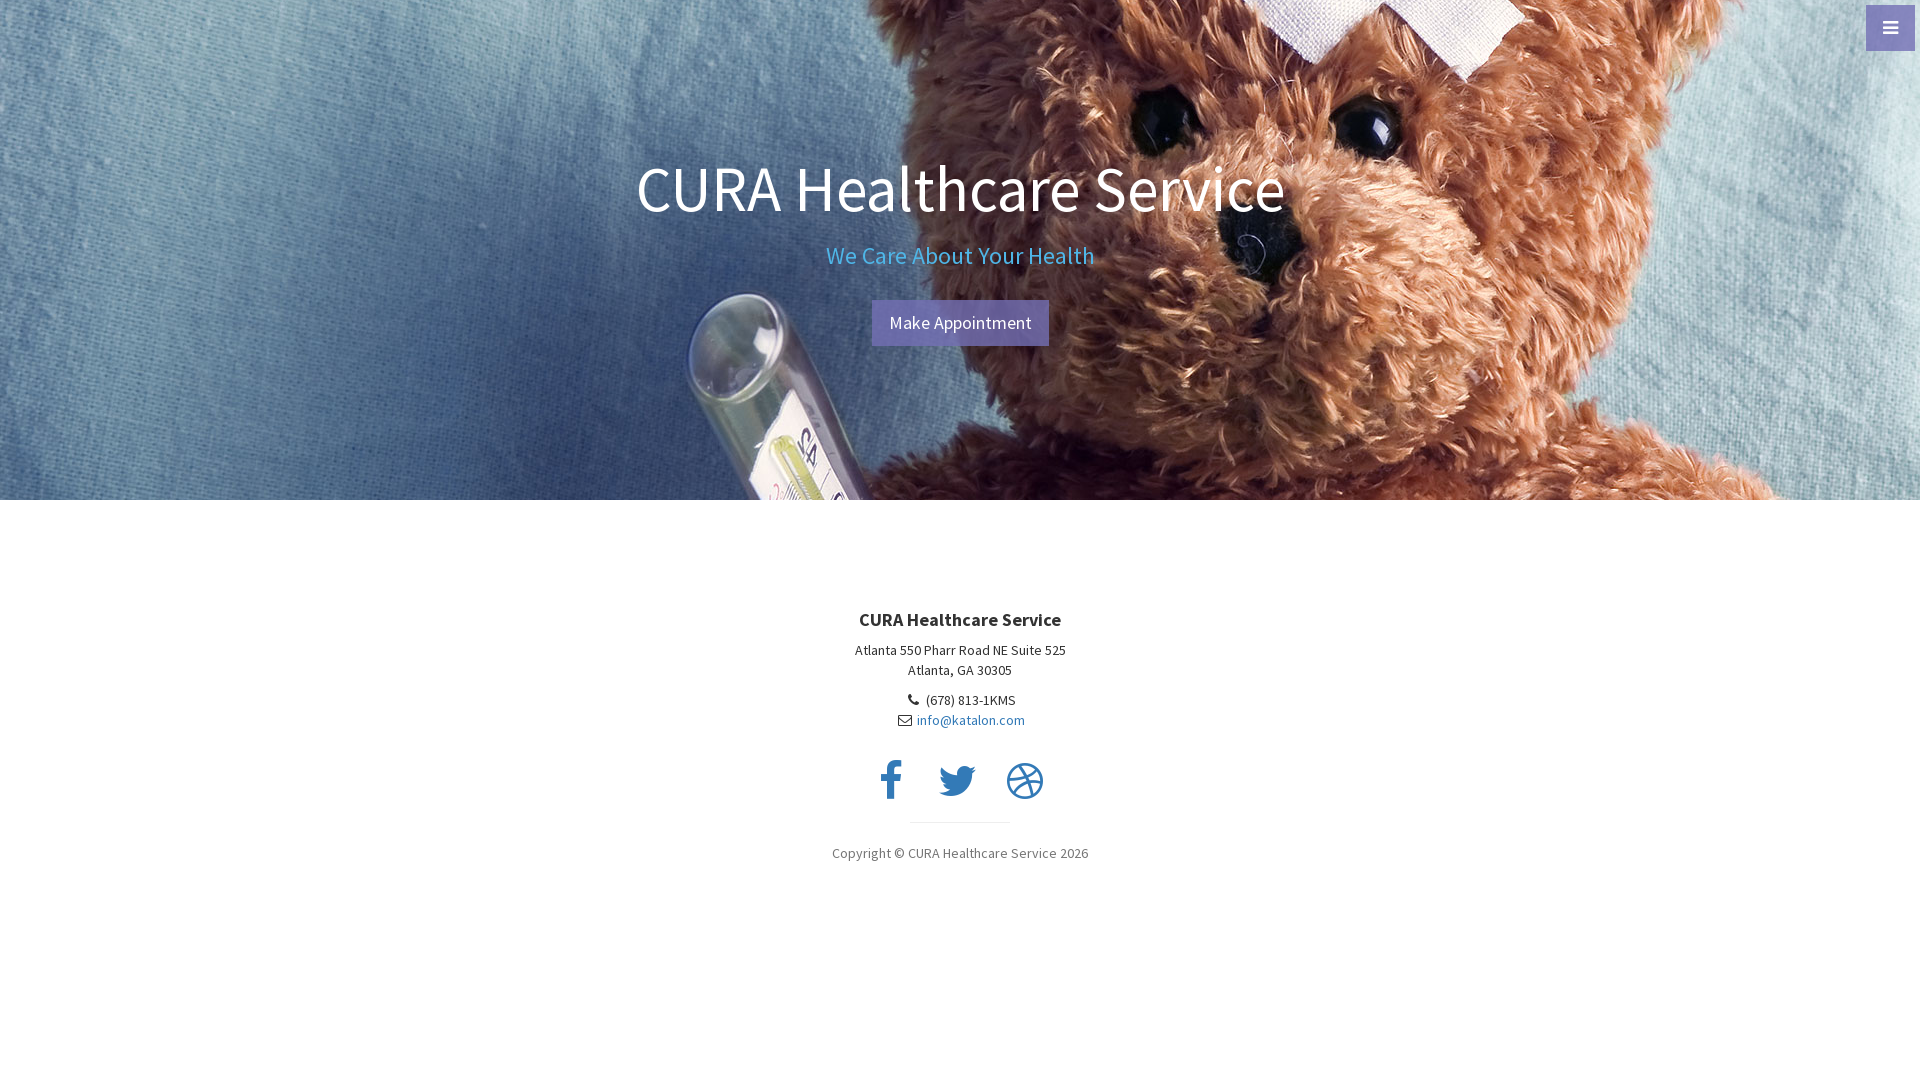